Tests that a todo item is removed when edited to an empty string

Starting URL: https://demo.playwright.dev/todomvc

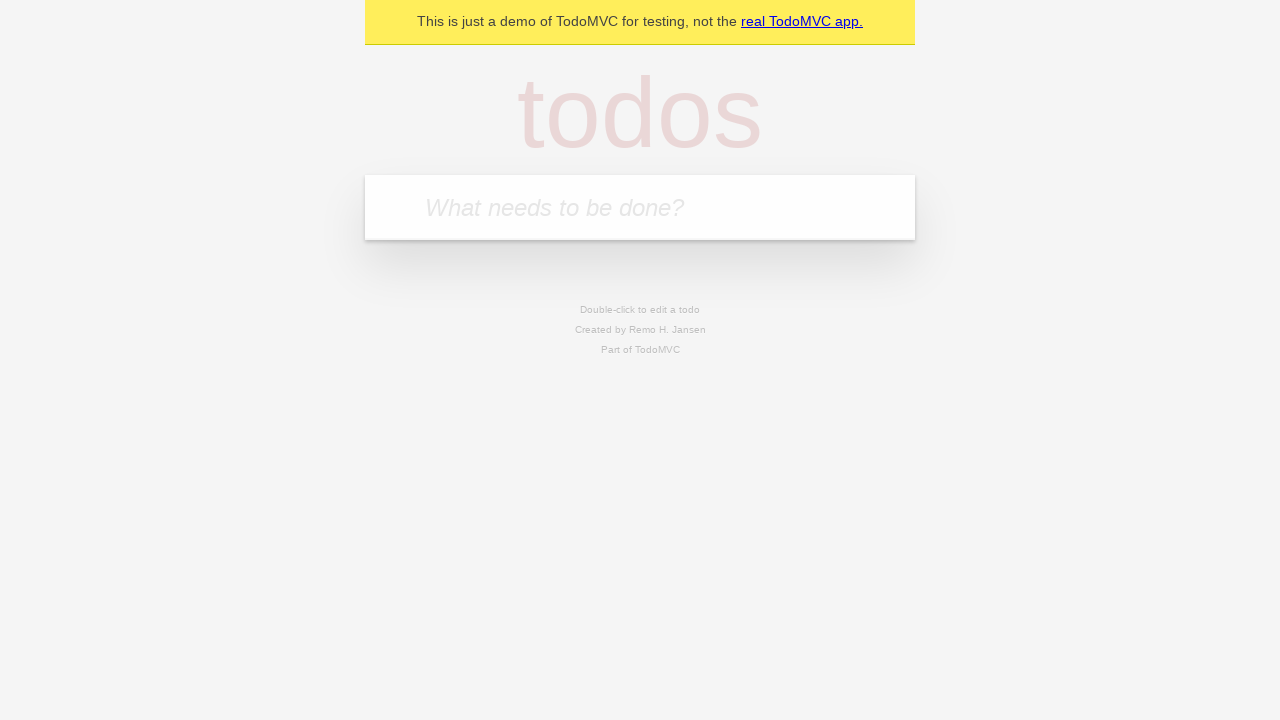

Filled input field with 'buy some cheese' on internal:attr=[placeholder="What needs to be done?"i]
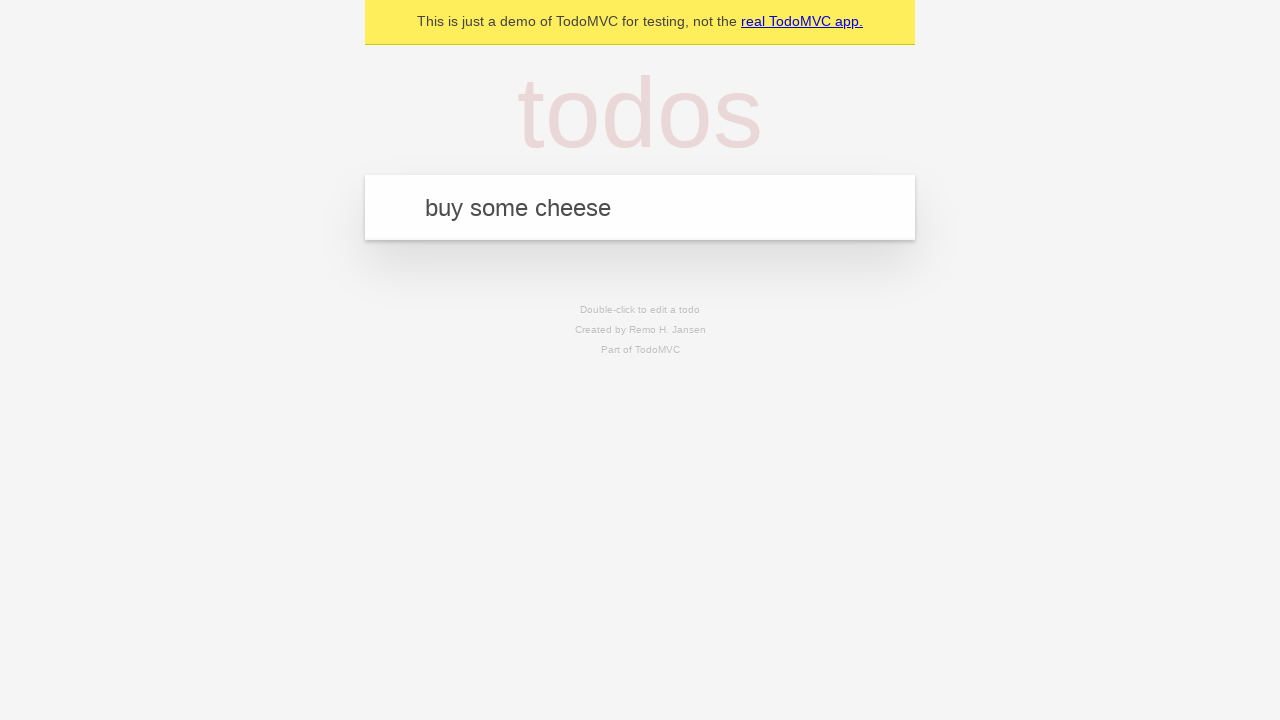

Pressed Enter to create first todo item on internal:attr=[placeholder="What needs to be done?"i]
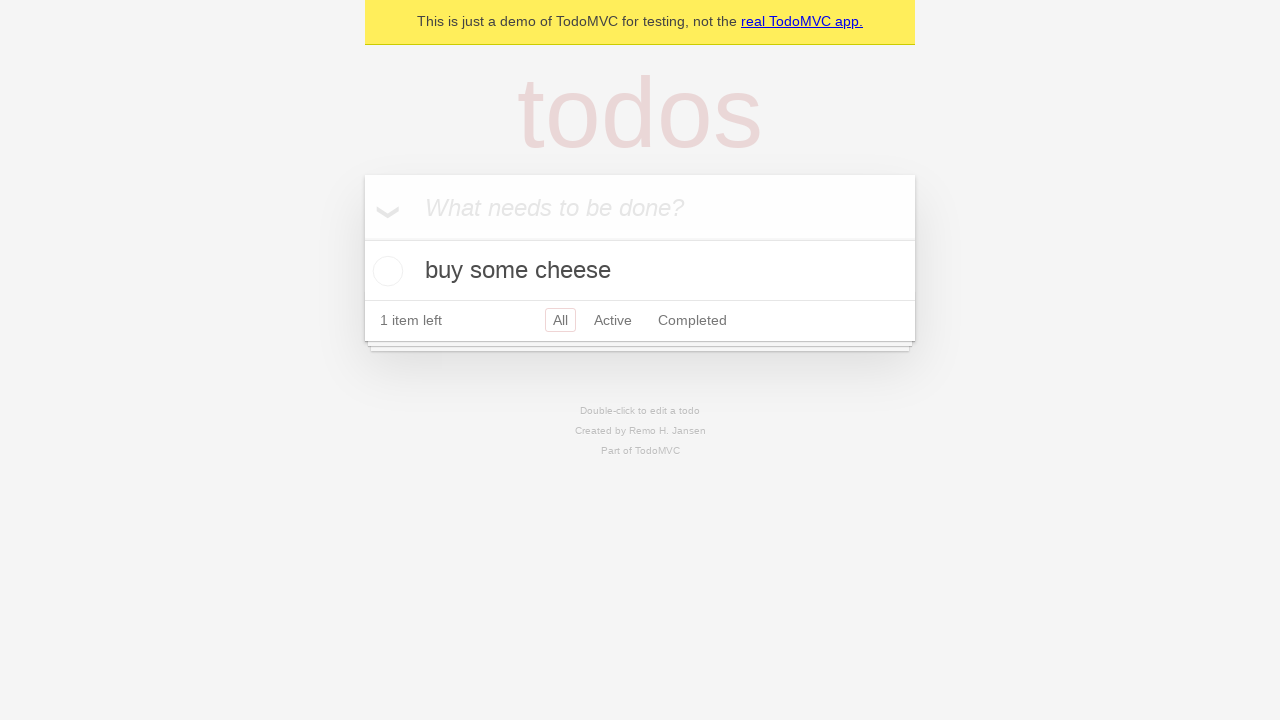

Filled input field with 'feed the cat' on internal:attr=[placeholder="What needs to be done?"i]
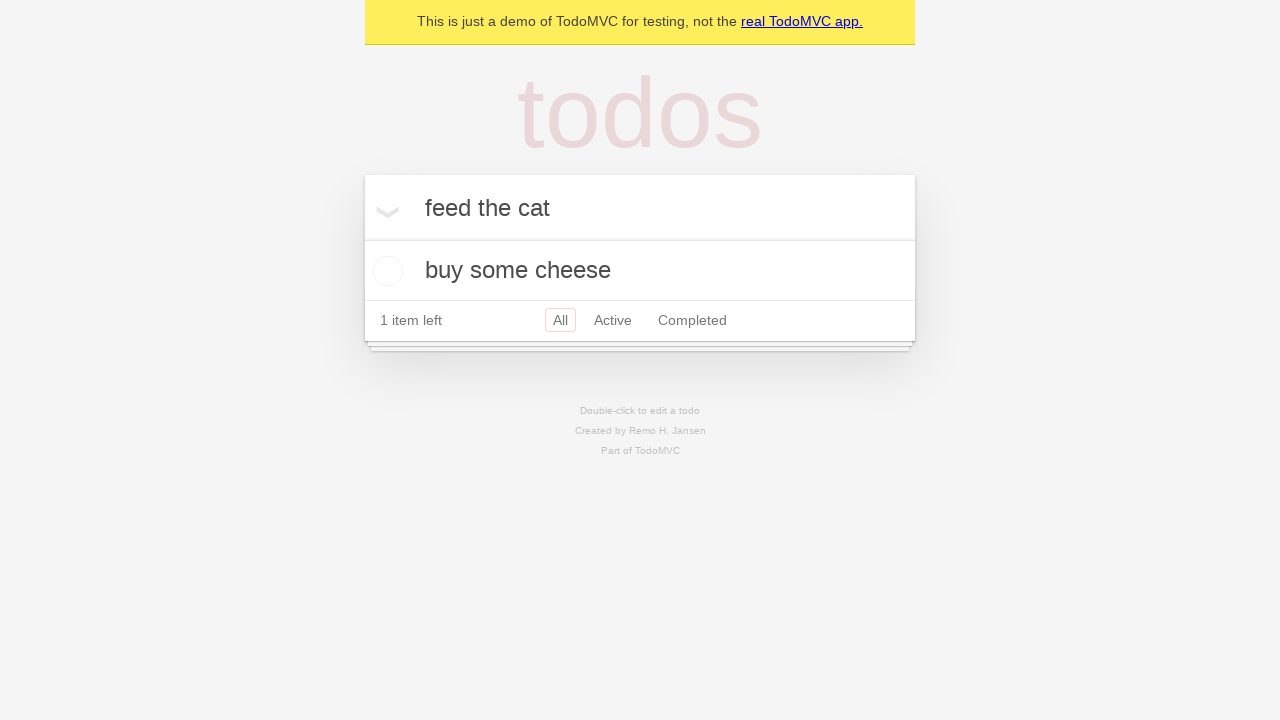

Pressed Enter to create second todo item on internal:attr=[placeholder="What needs to be done?"i]
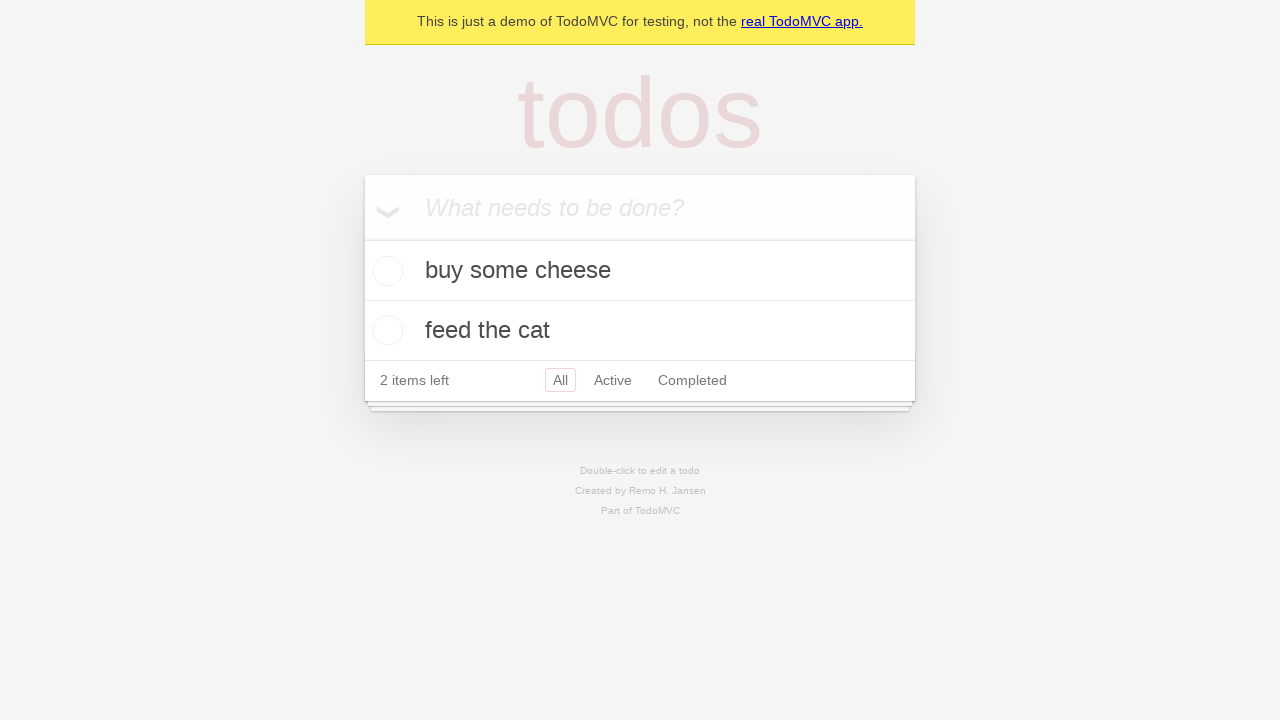

Filled input field with 'book a doctors appointment' on internal:attr=[placeholder="What needs to be done?"i]
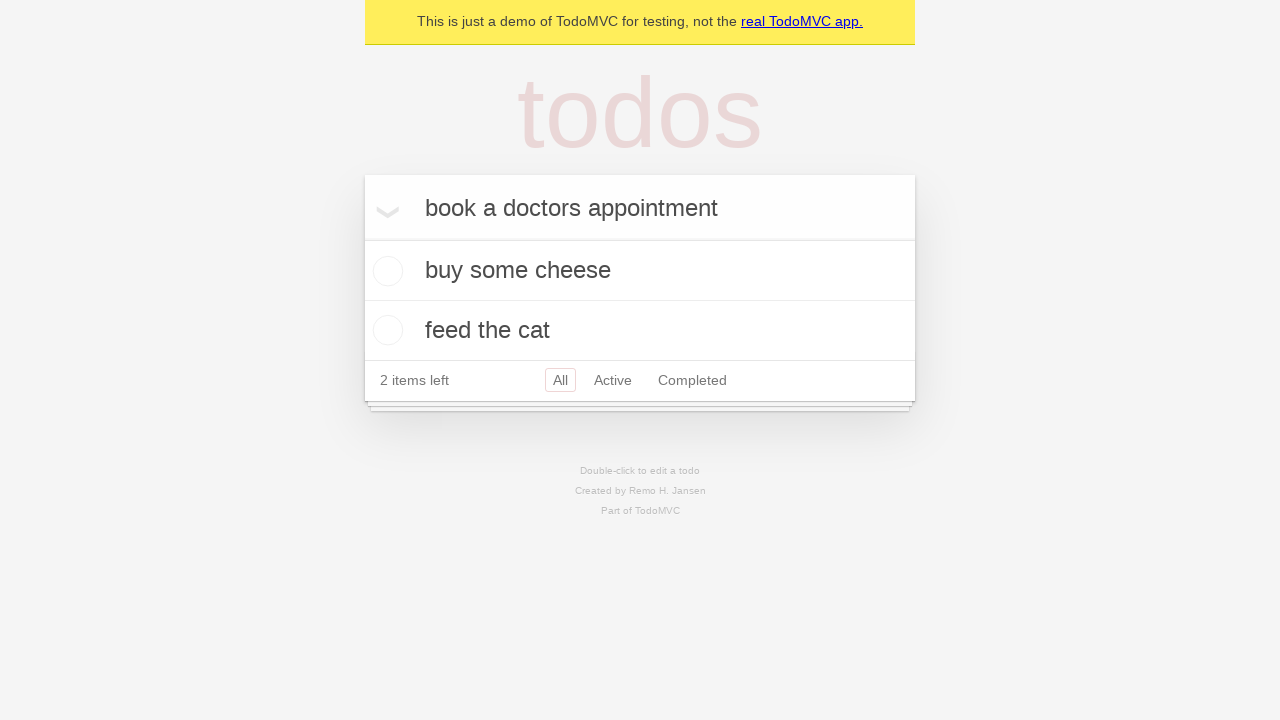

Pressed Enter to create third todo item on internal:attr=[placeholder="What needs to be done?"i]
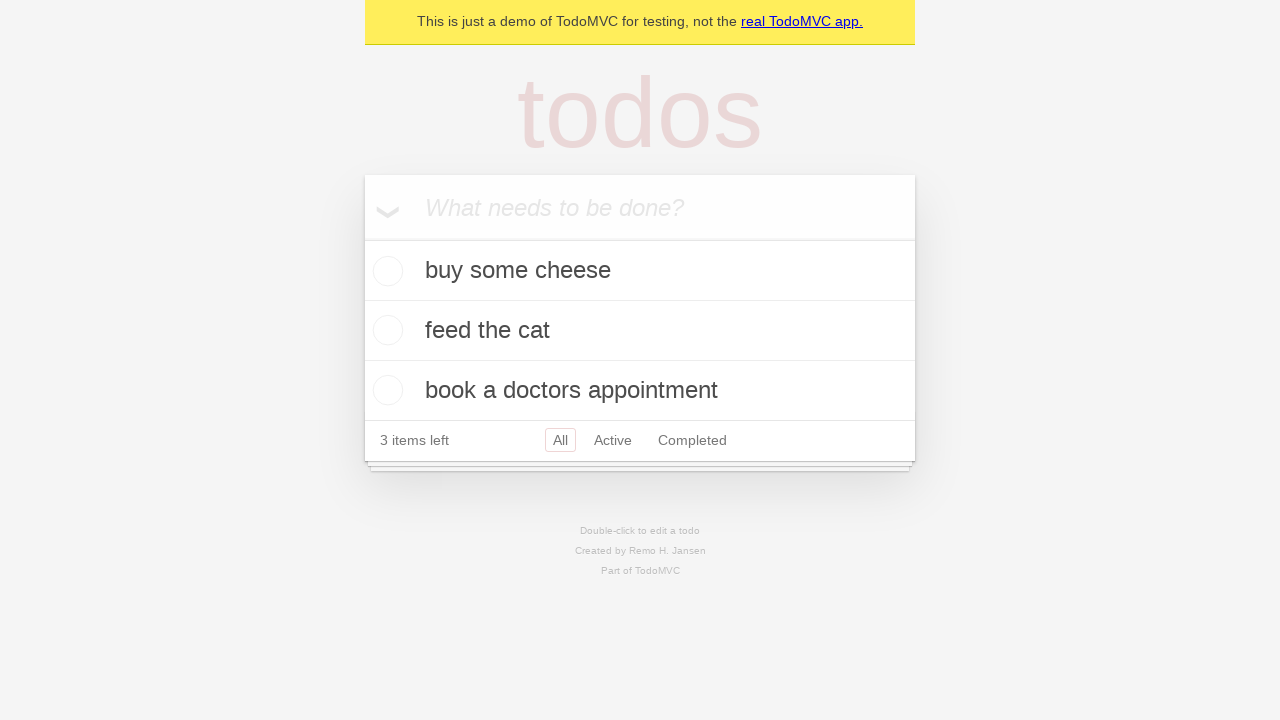

Double-clicked second todo item to enter edit mode at (640, 331) on internal:testid=[data-testid="todo-item"s] >> nth=1
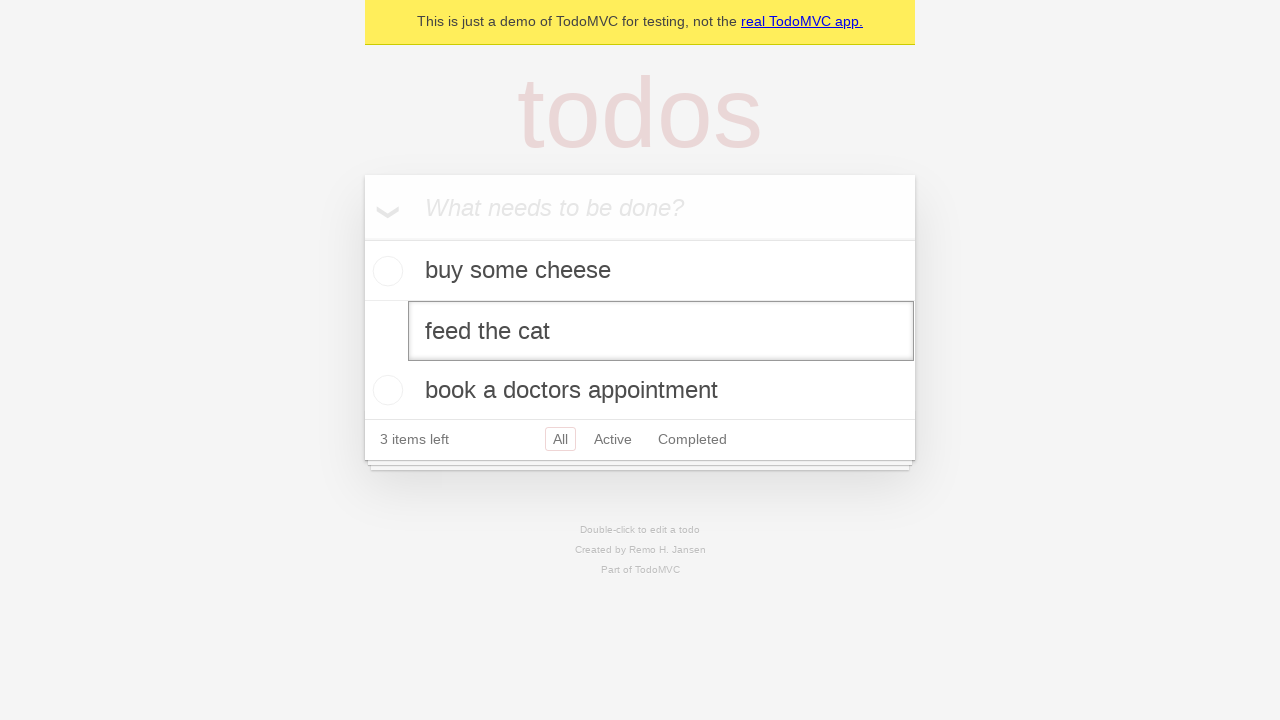

Cleared text in edit field by filling with empty string on internal:testid=[data-testid="todo-item"s] >> nth=1 >> internal:role=textbox[nam
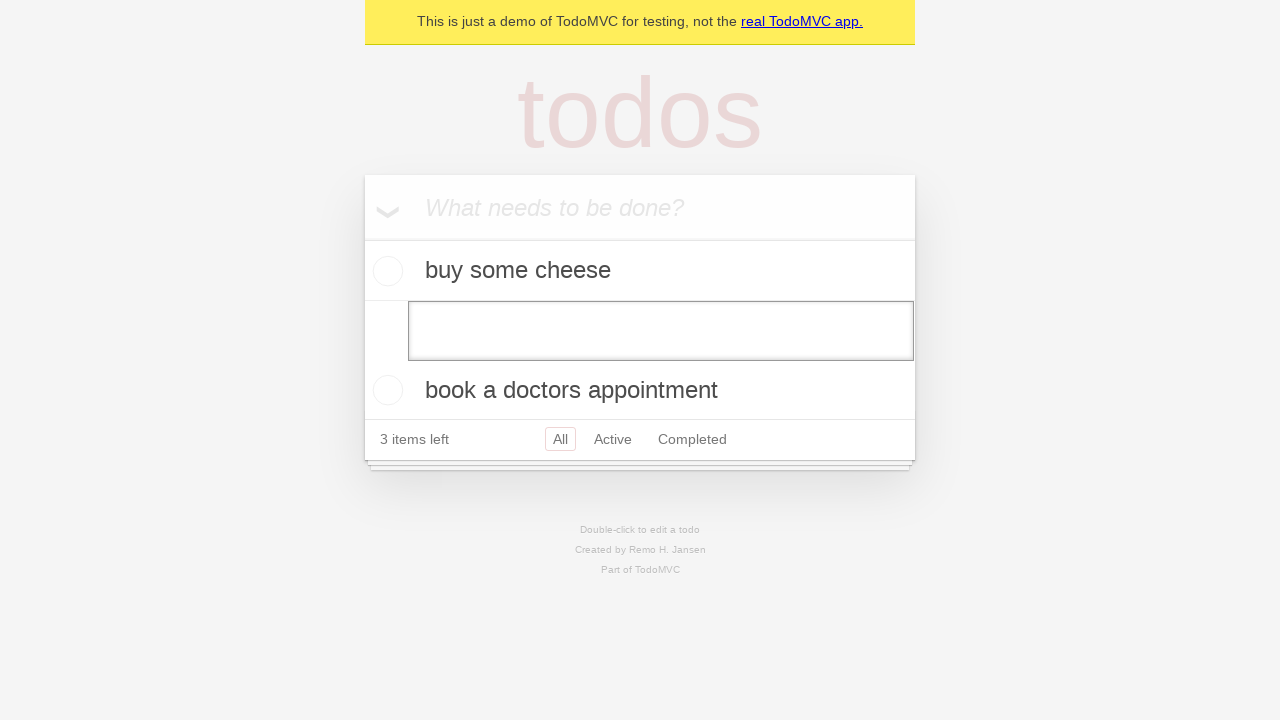

Pressed Enter to save empty text, removing the todo item on internal:testid=[data-testid="todo-item"s] >> nth=1 >> internal:role=textbox[nam
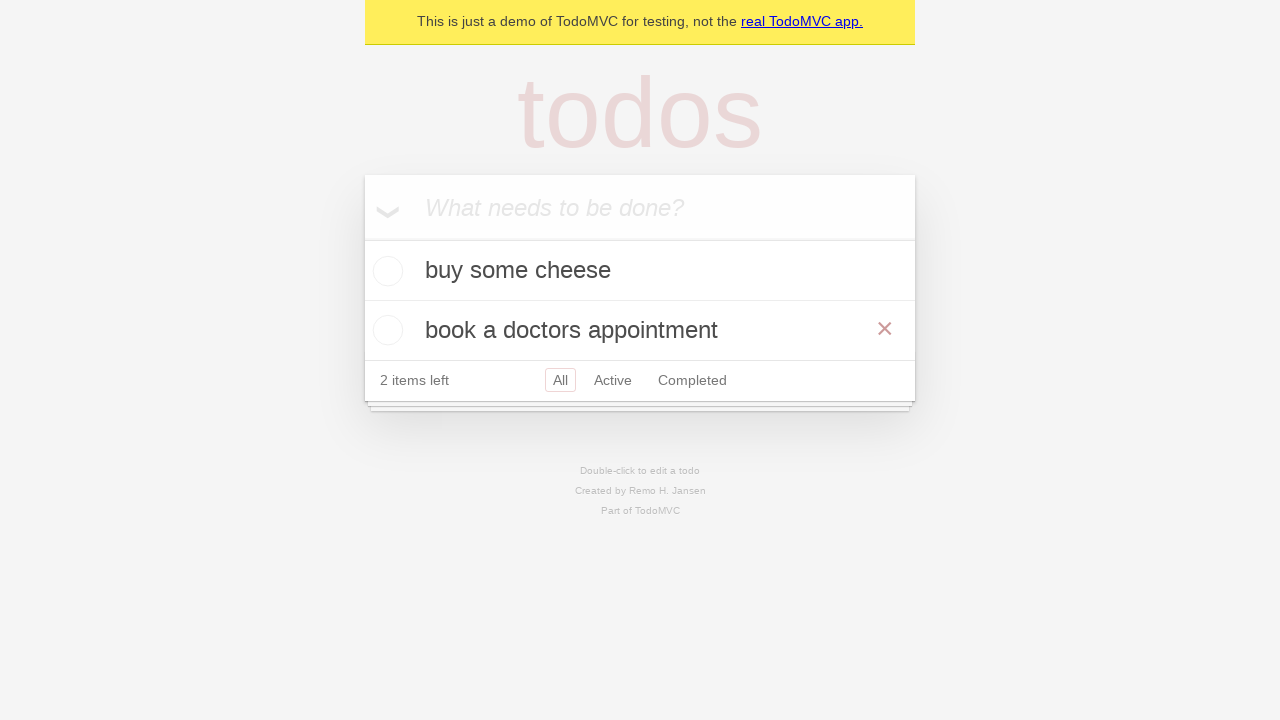

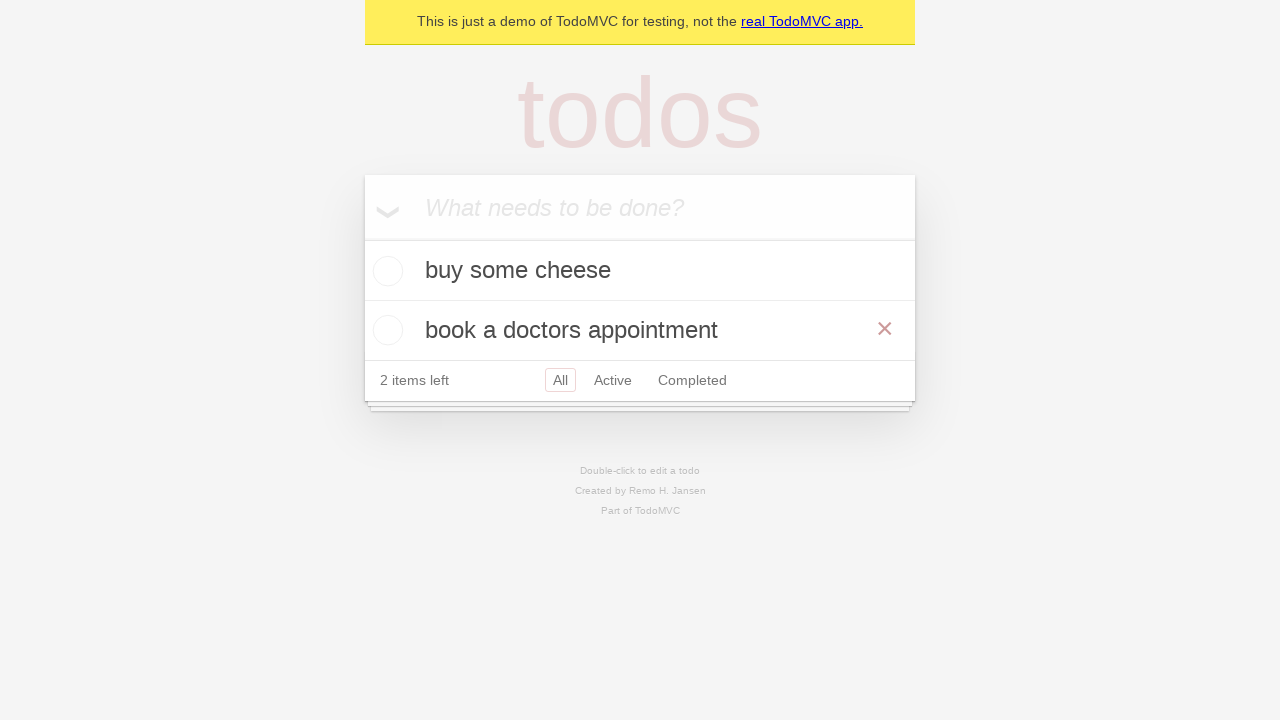